Navigates to an Angular demo application and clicks a button to open a modal dialog

Starting URL: https://rahulshettyacademy.com/angularAppdemo/

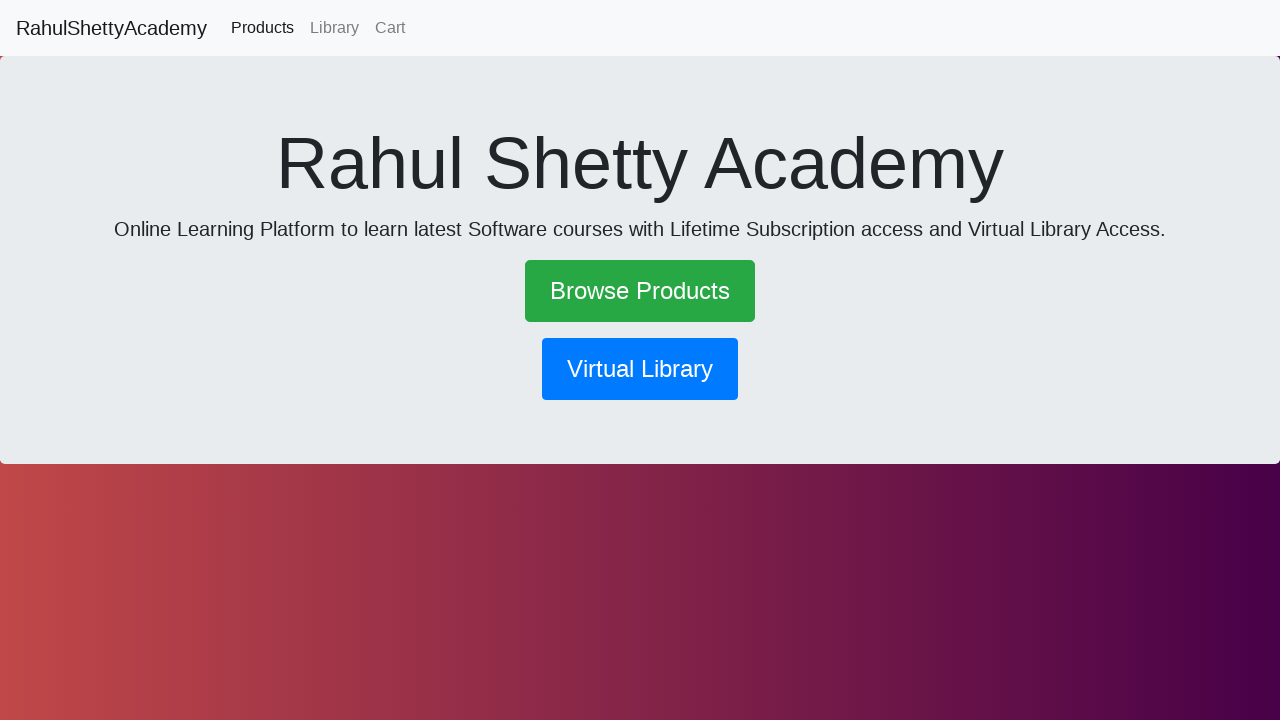

Clicked button to open modal dialog at (640, 369) on xpath=//button[@data-target='#exampleModal']
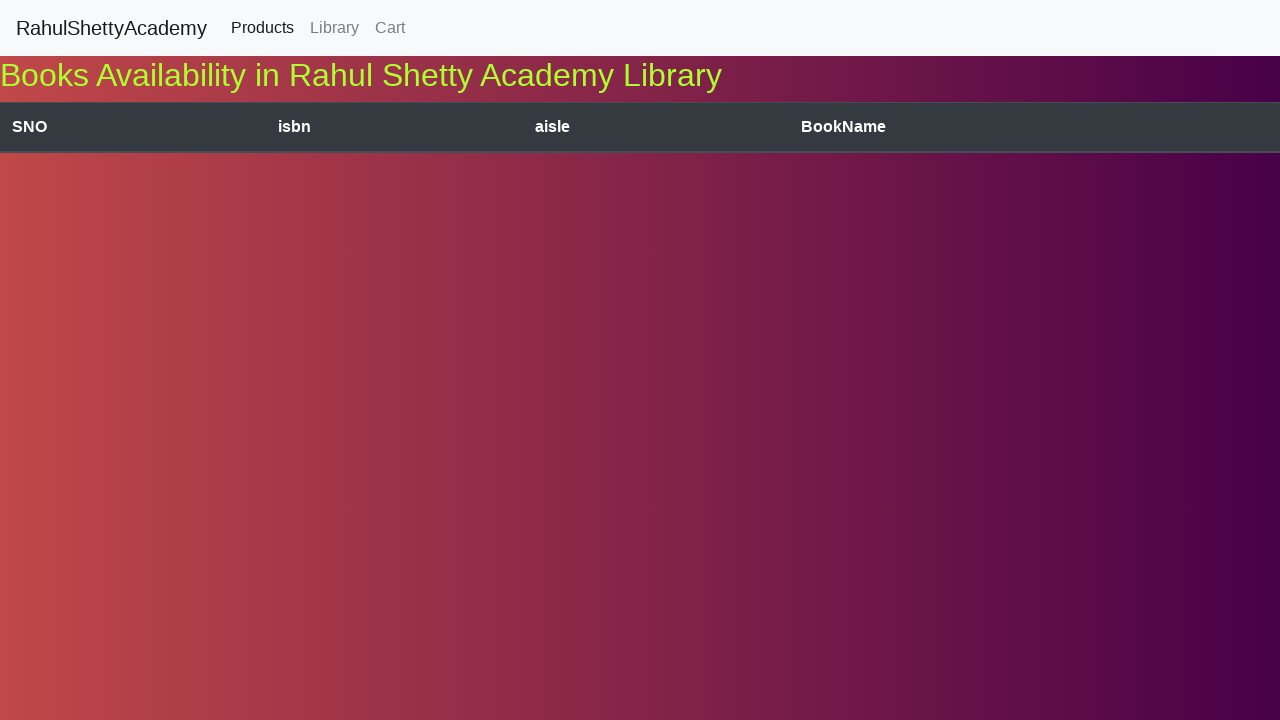

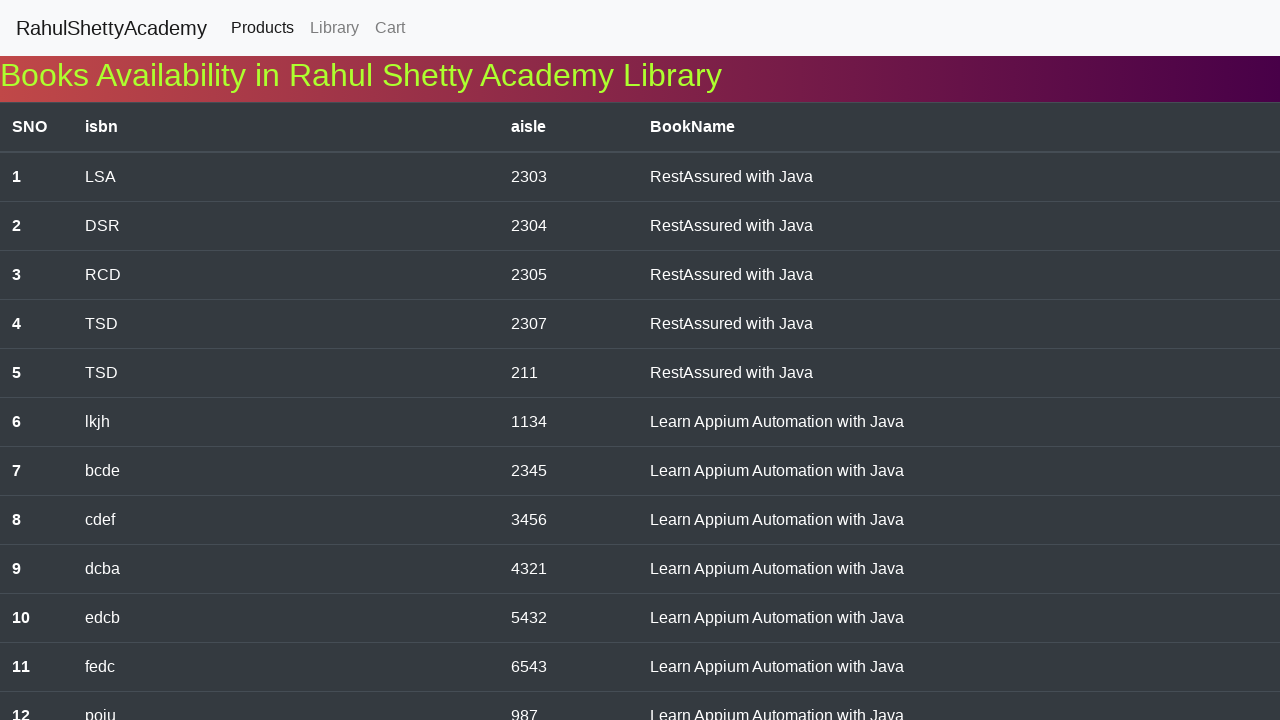